Tests different click types - double click, right click, and regular click on buttons.

Starting URL: https://demoqa.com/buttons

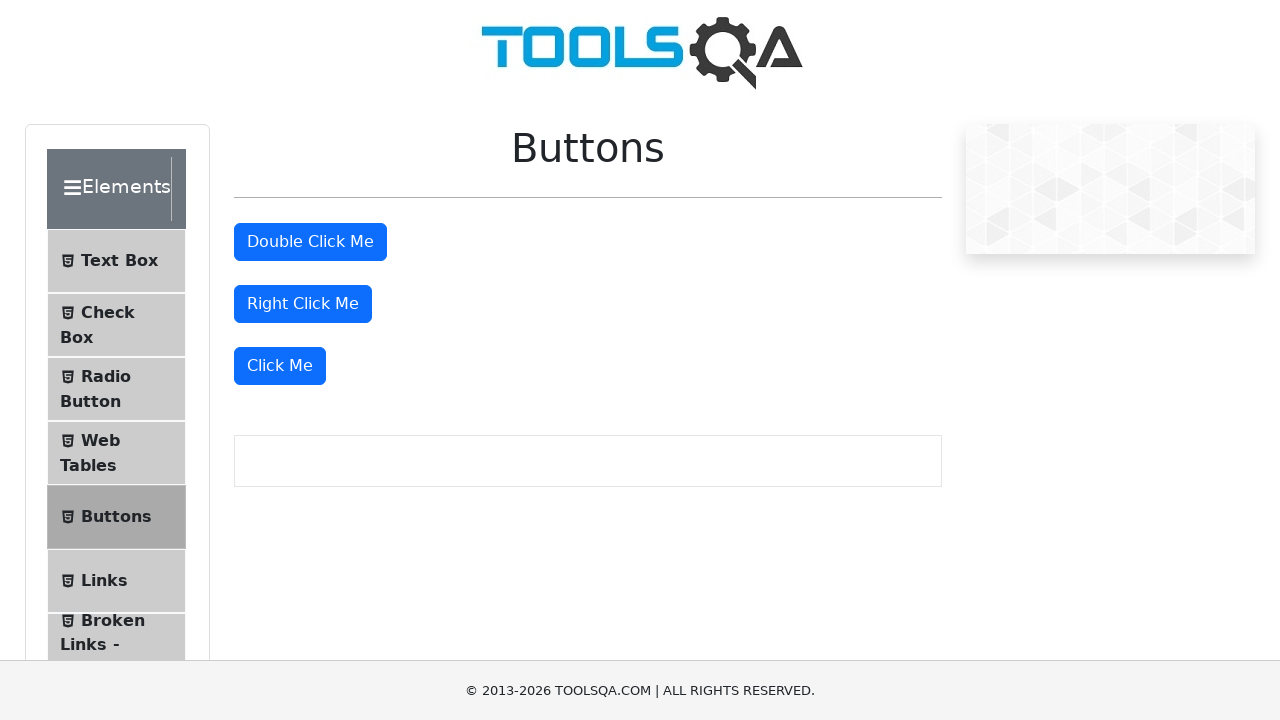

Double clicked the double click button at (310, 242) on #doubleClickBtn
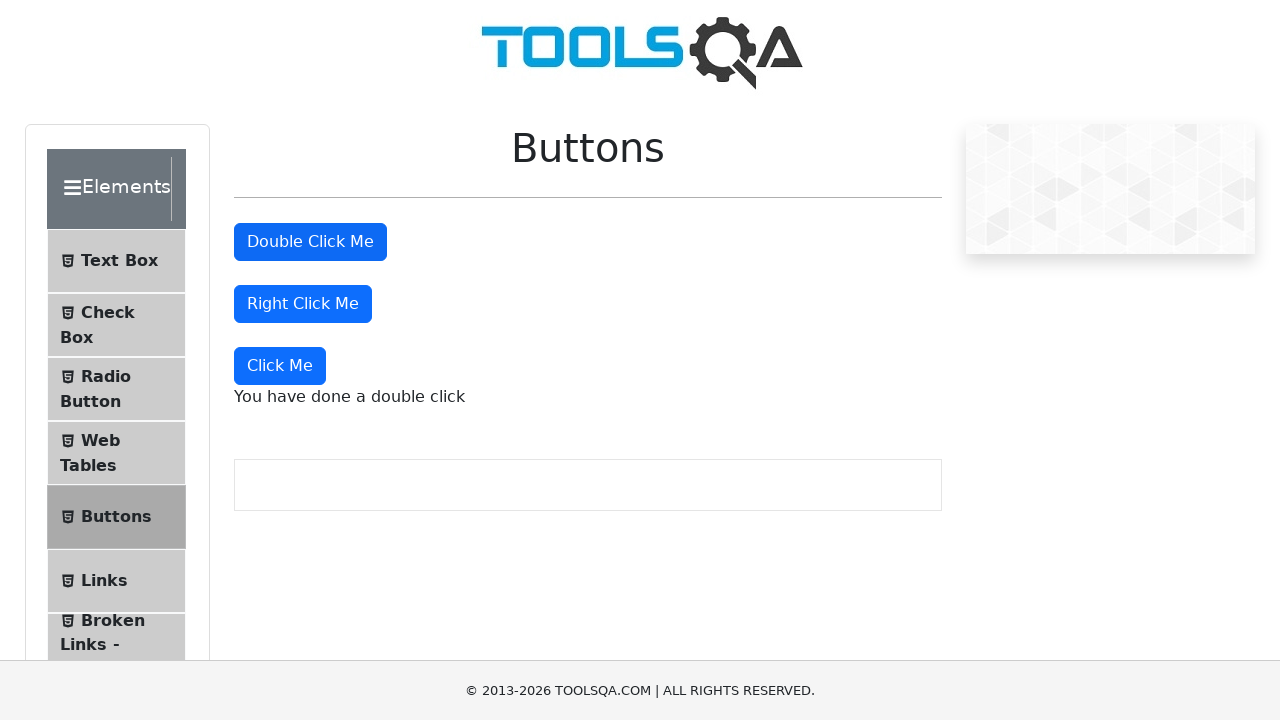

Double click message appeared
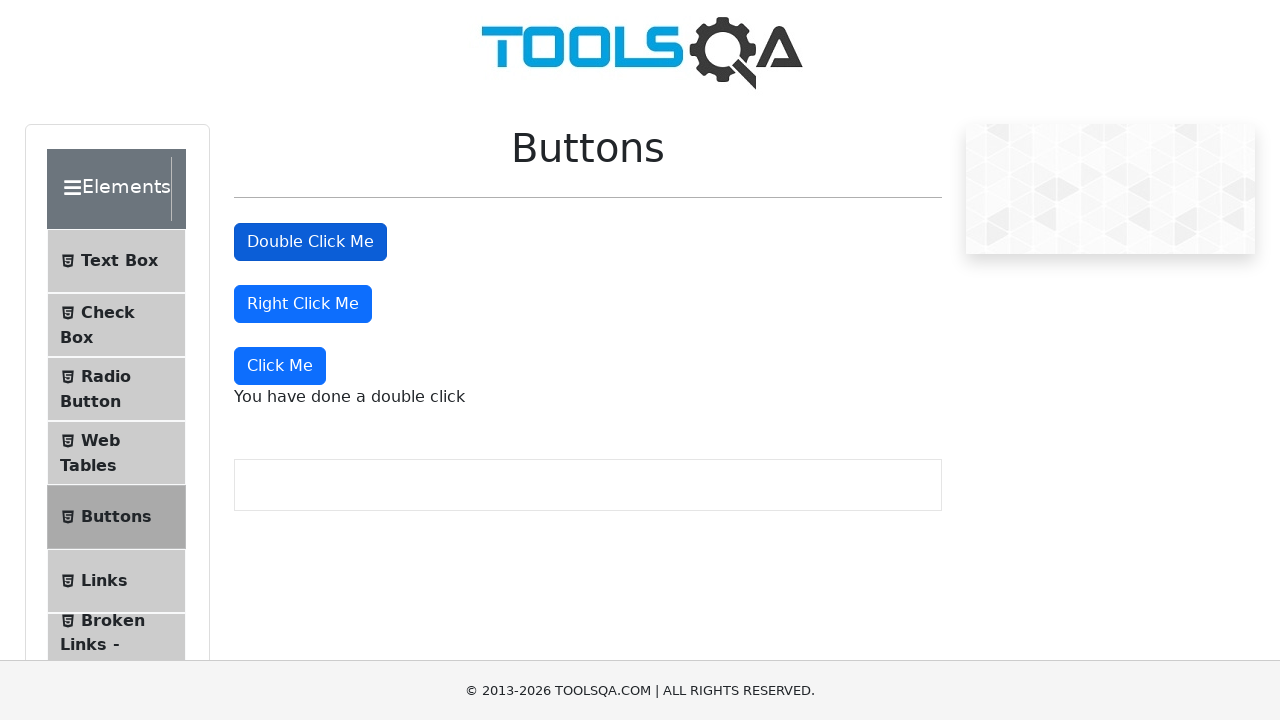

Right clicked the right click button at (303, 304) on #rightClickBtn
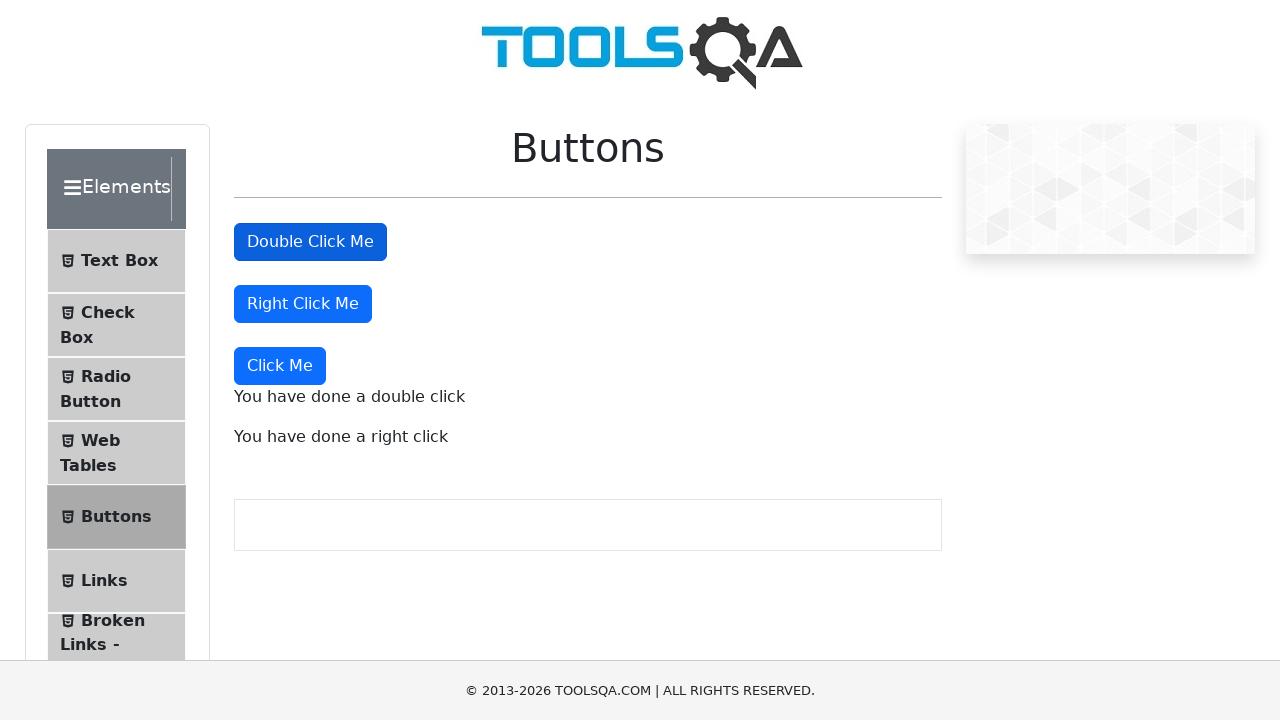

Right click message appeared
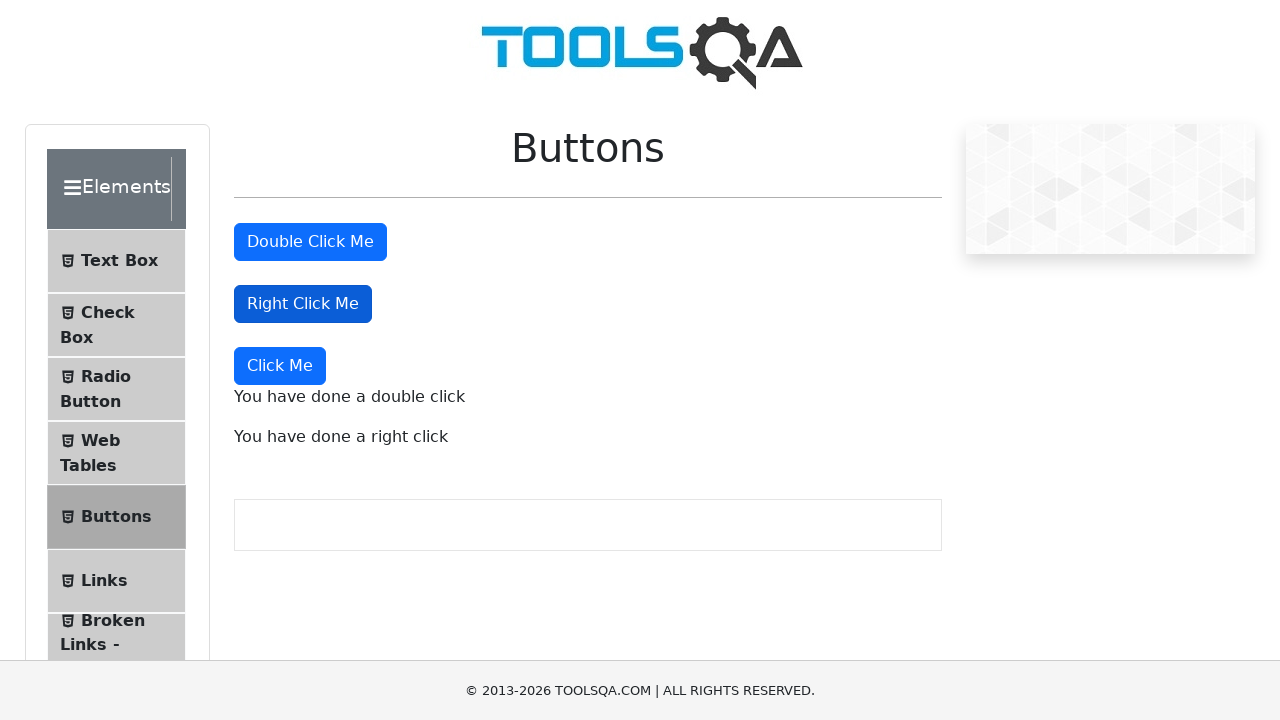

Clicked the Click Me button at (280, 366) on button:has-text('Click Me'):not(#doubleClickBtn):not(#rightClickBtn)
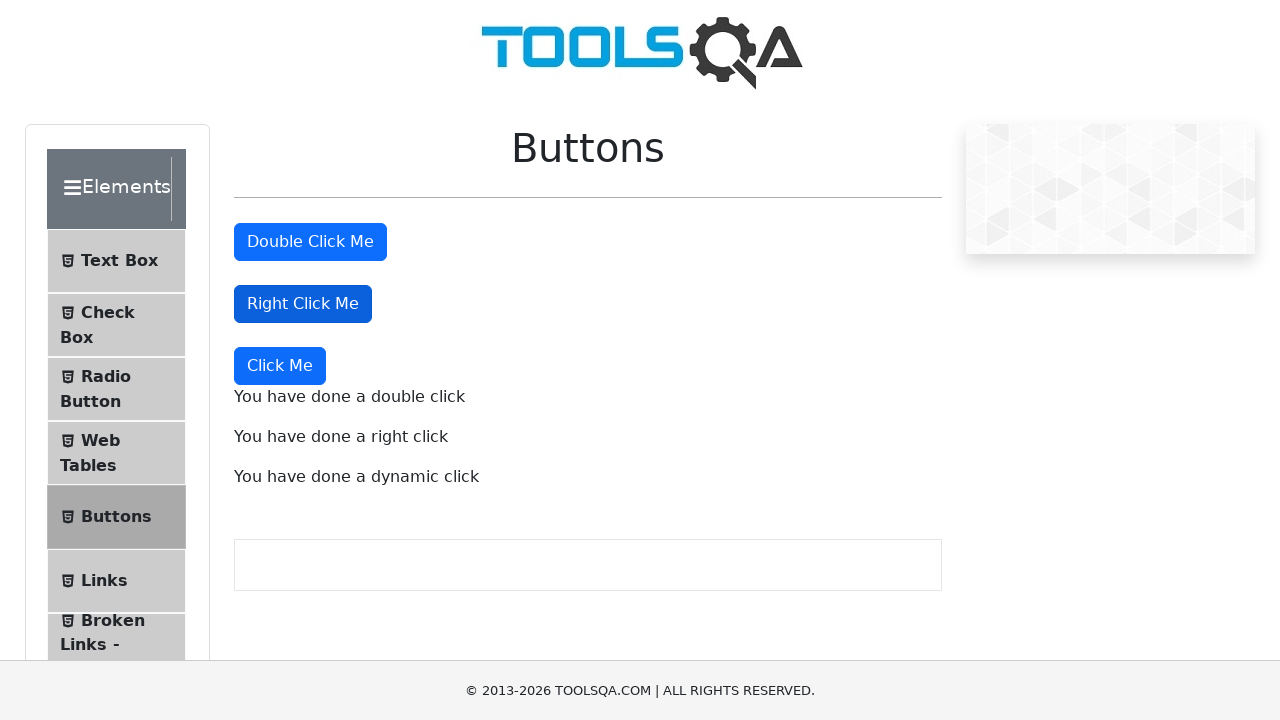

Dynamic click message appeared
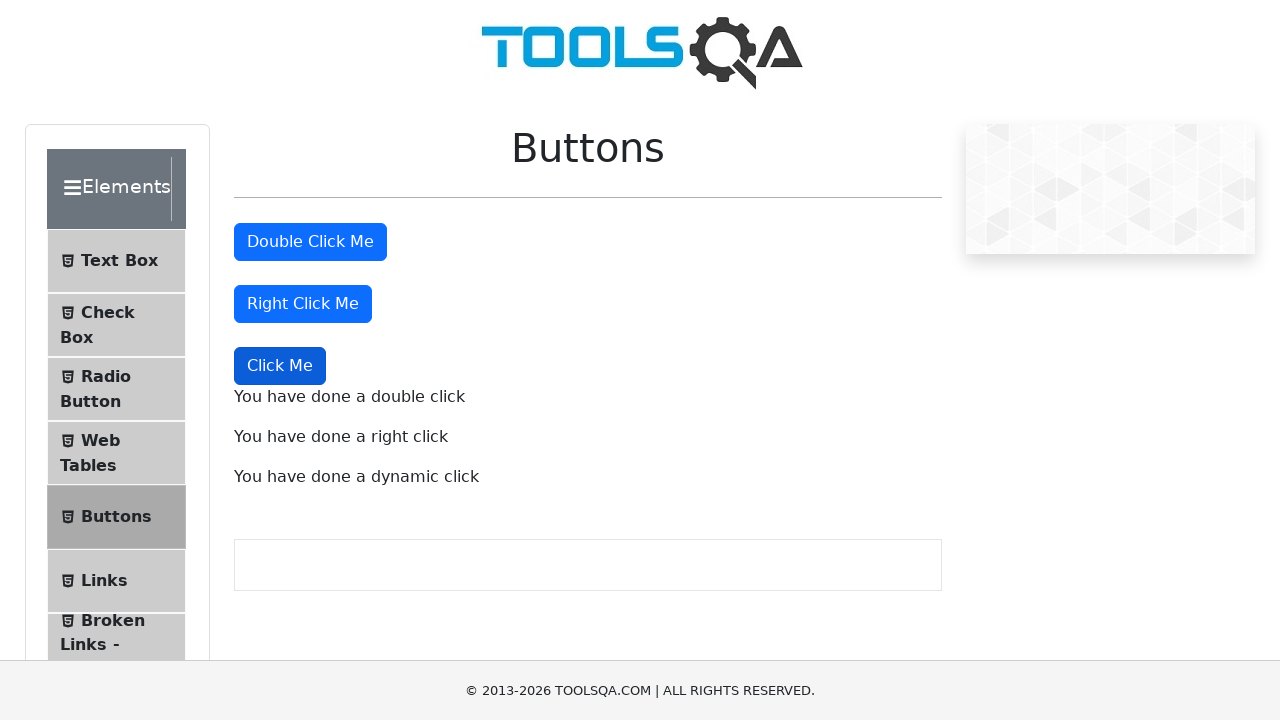

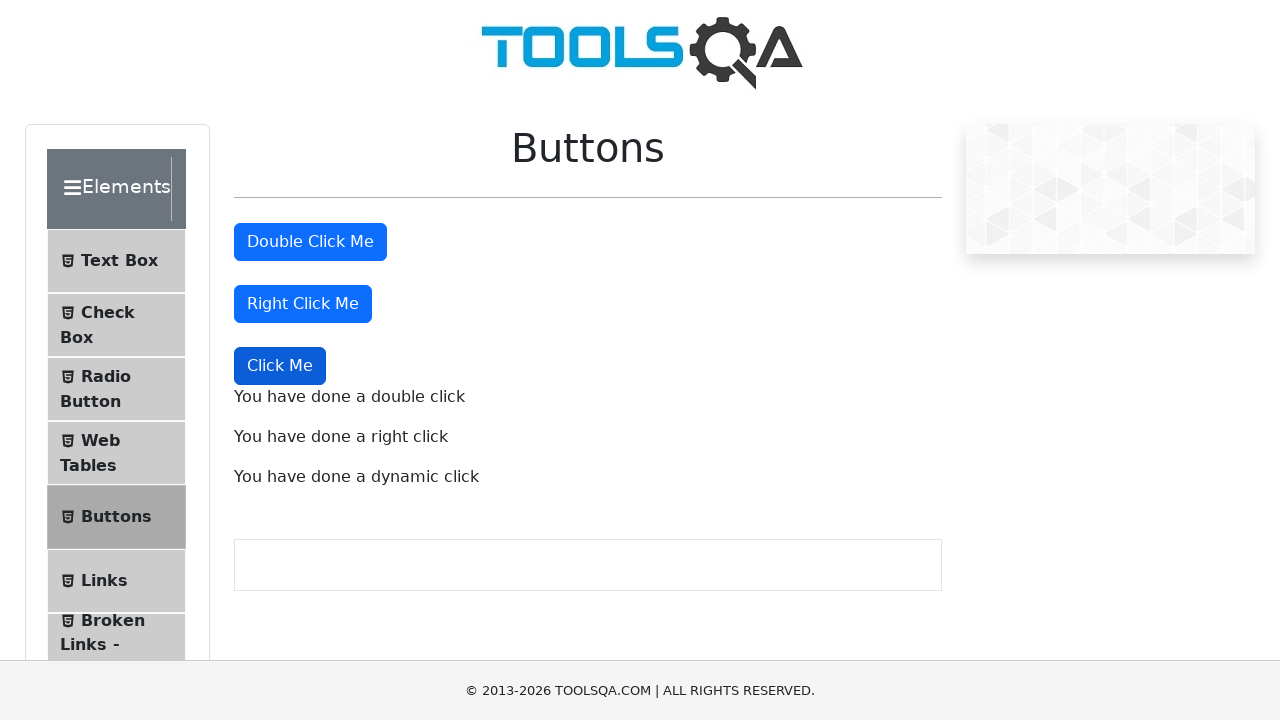